Tests various browser interactions on a QA practice website including filling text areas, clicking links, handling JavaScript alerts, navigating back, and iterating through link elements.

Starting URL: https://omayo.blogspot.com/

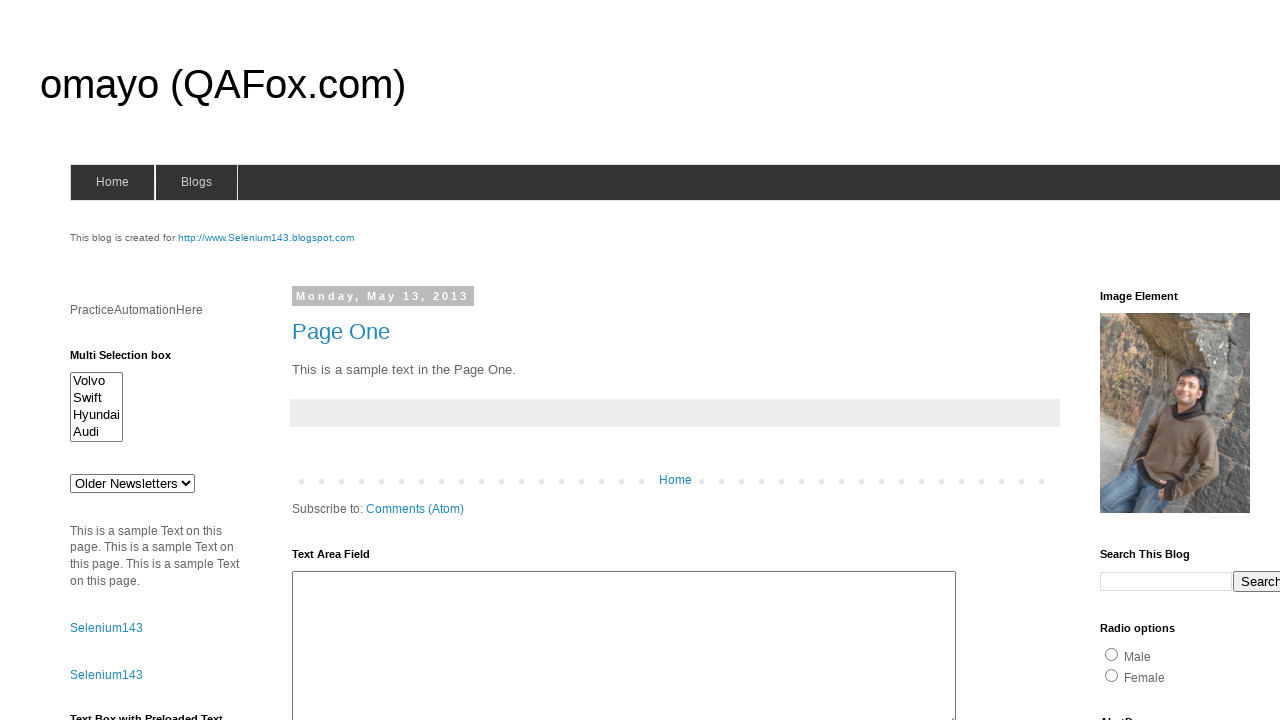

Filled first text area with comprehension passage text on #ta1
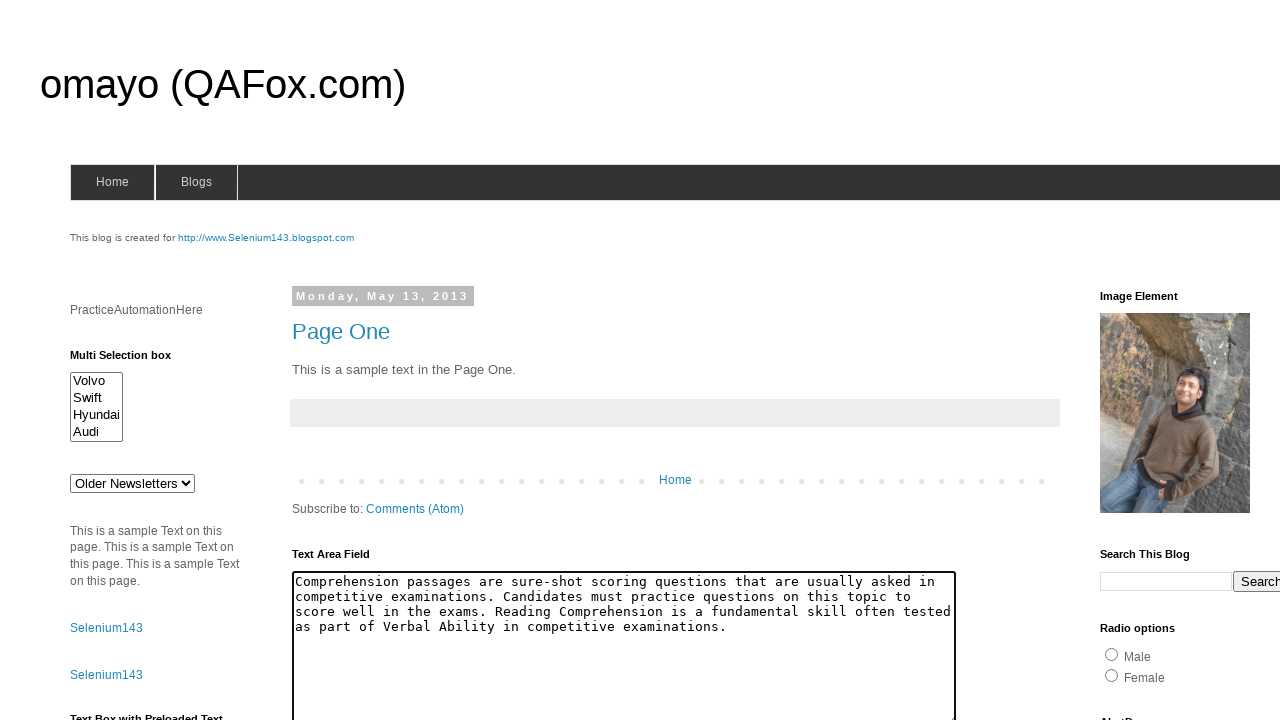

Located second text area containing 'The cat was playing in the garden.'
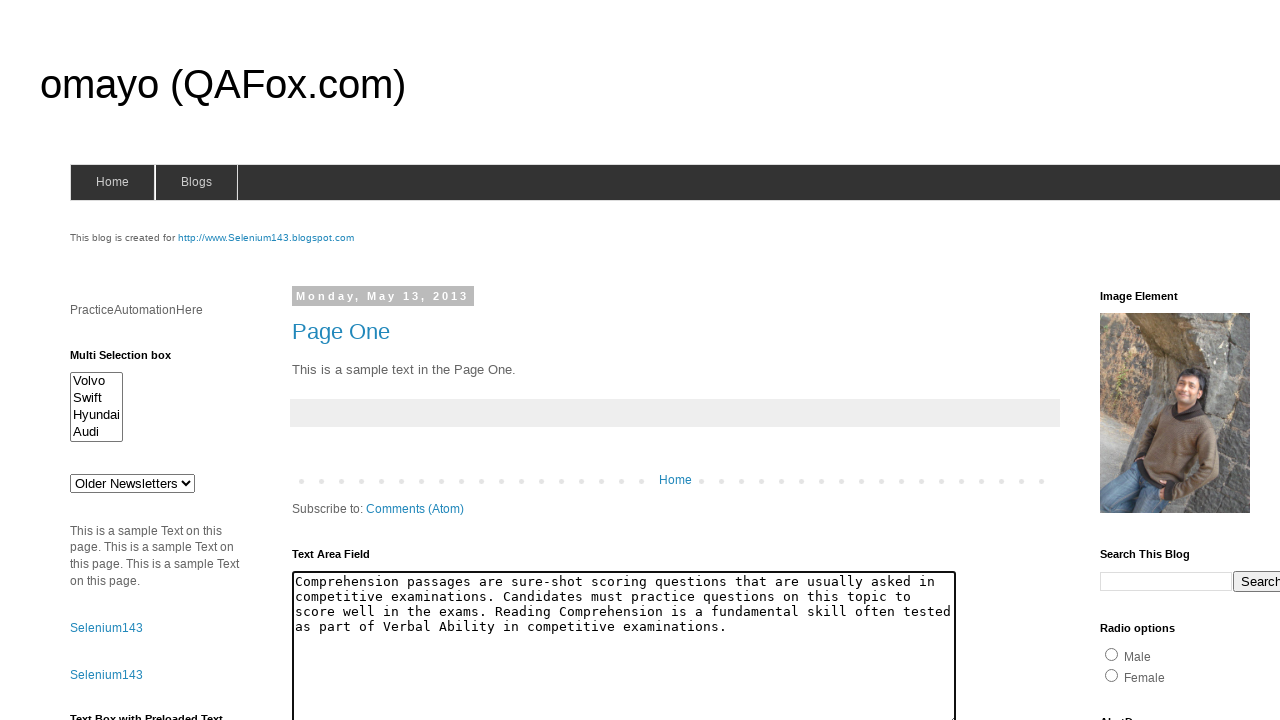

Cleared second text area on xpath=//*[contains(text(),'The cat was playing in the garden.')]
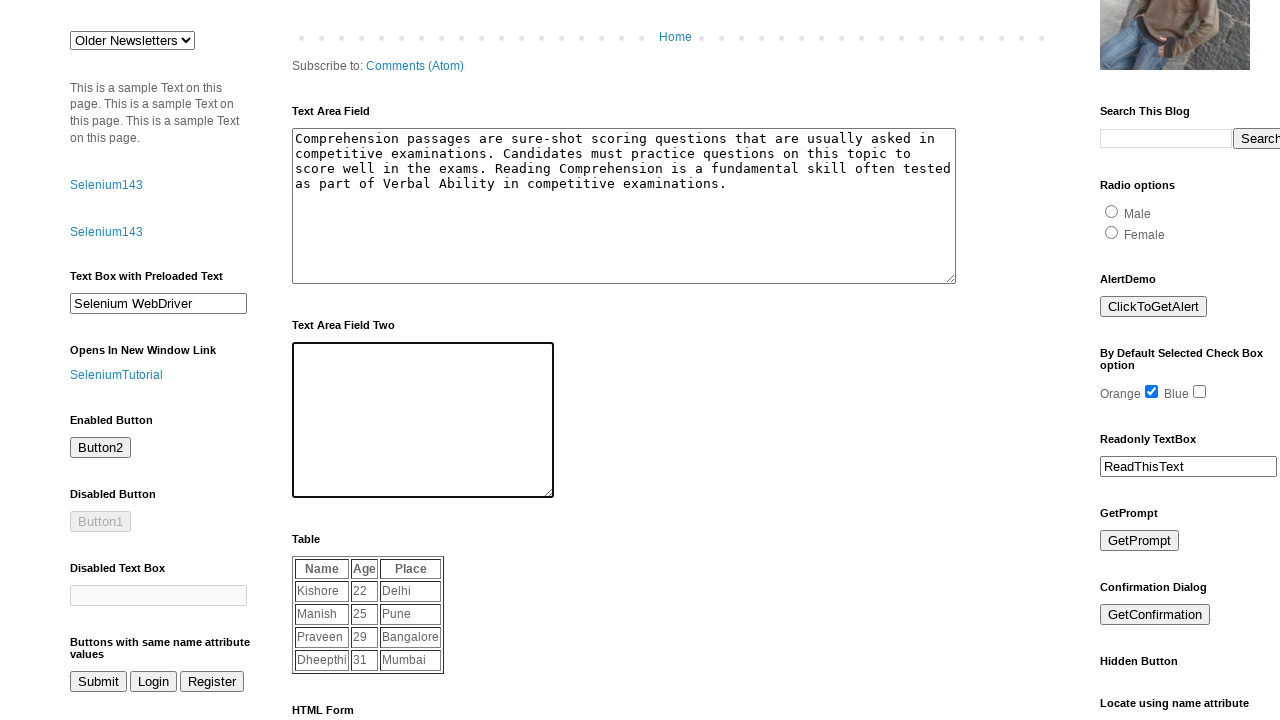

Filled second text area with new comprehension text on xpath=//*[contains(text(),'The cat was playing in the garden.')]
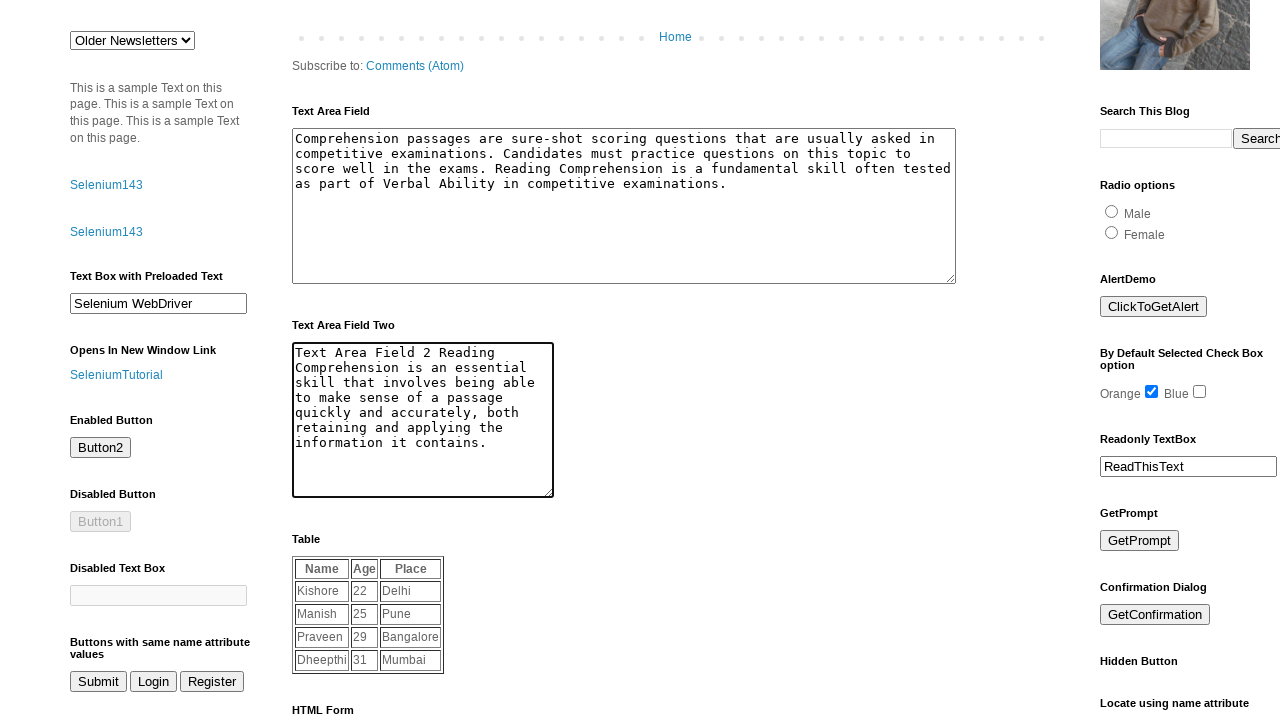

Clicked link1 to navigate to Selenium143 page at (106, 185) on a#link1
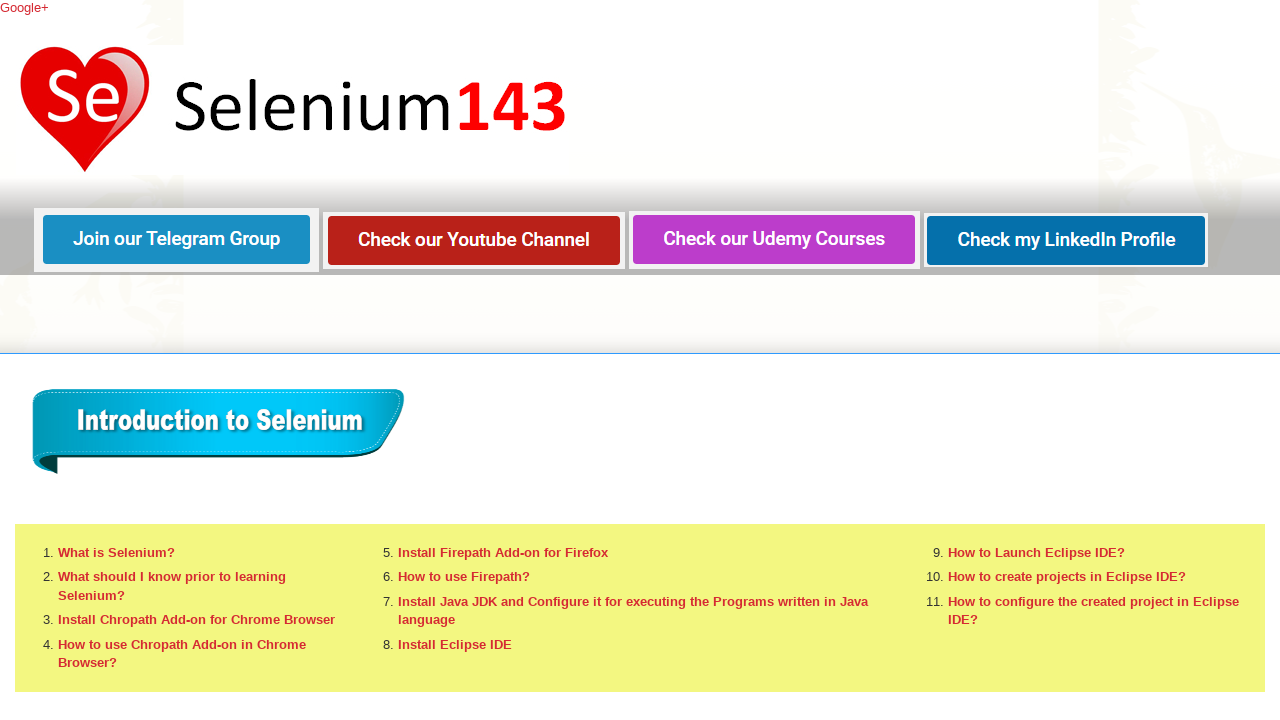

Waited for page to load after clicking link1
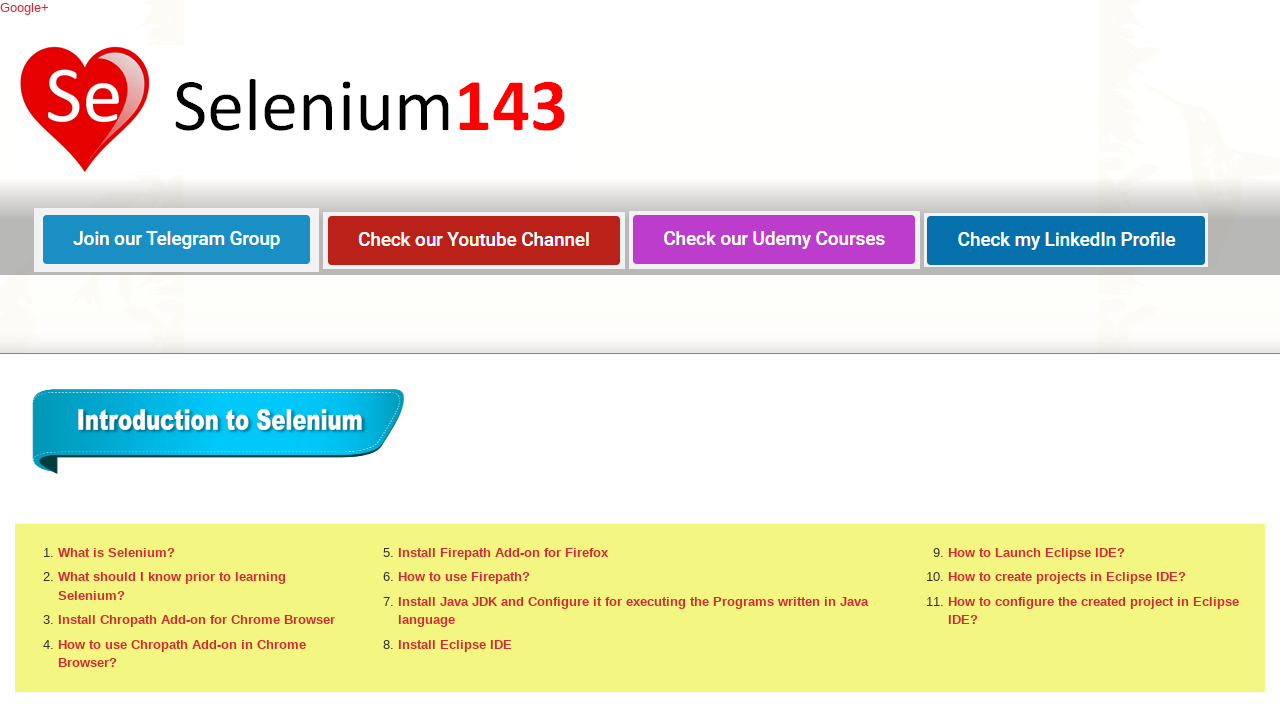

Navigated back to previous page
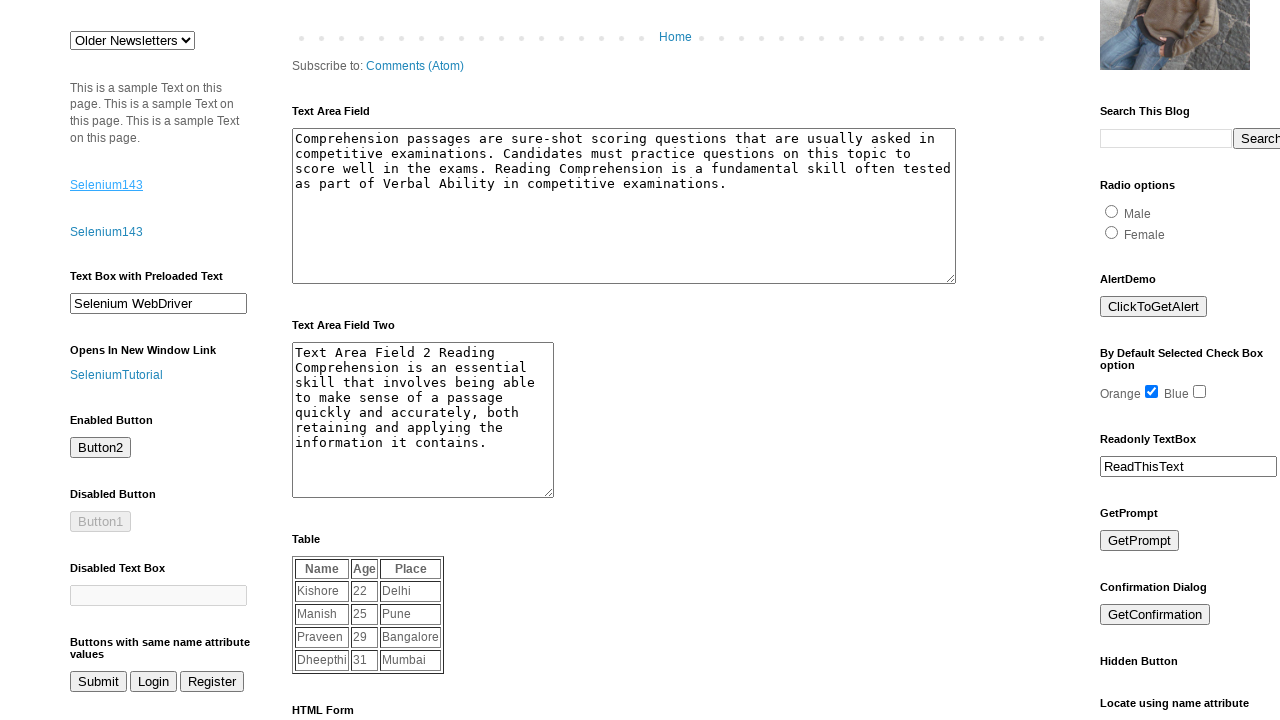

Waited for page to load after navigating back
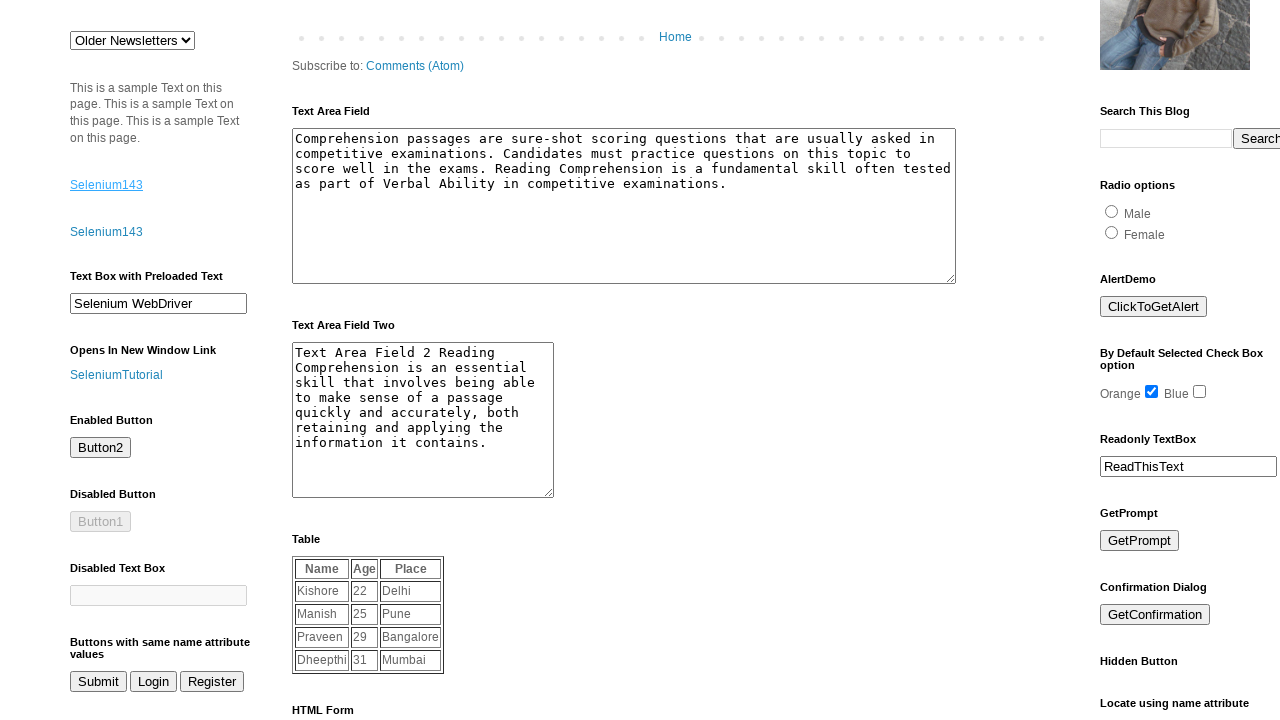

Clicked alert2 button at (155, 360) on #alert2
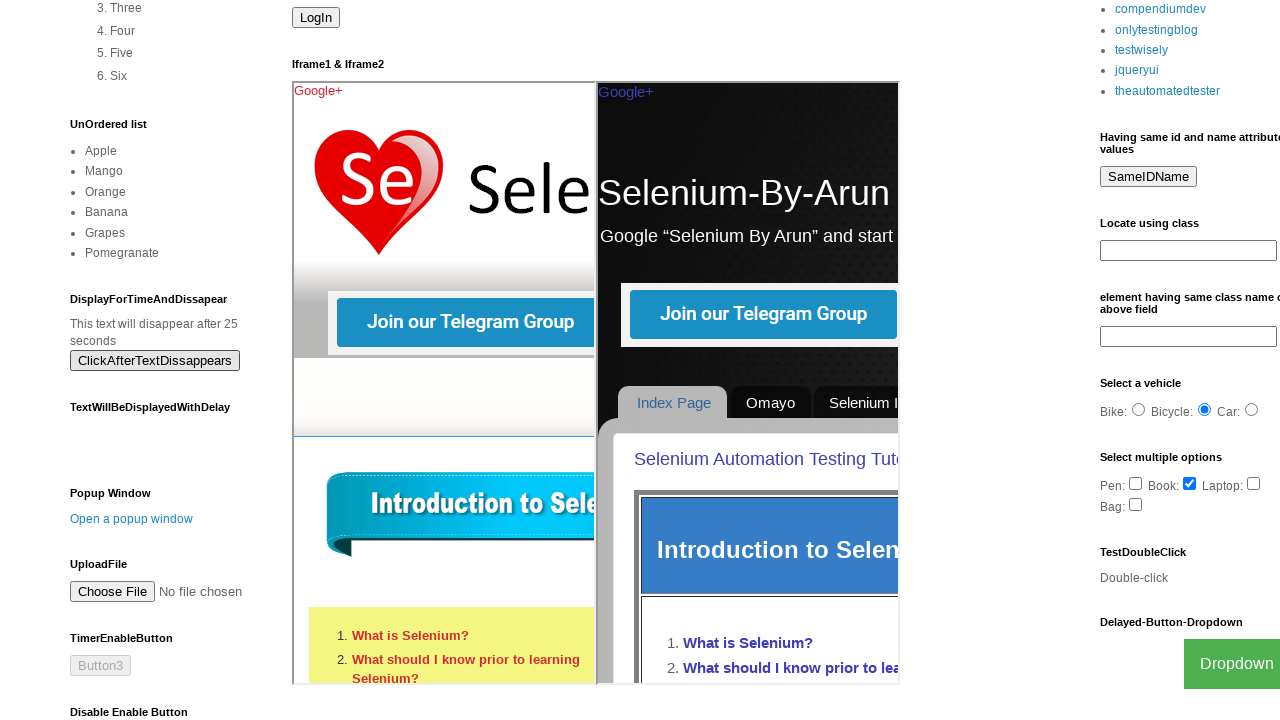

Set up dialog handler to accept alerts
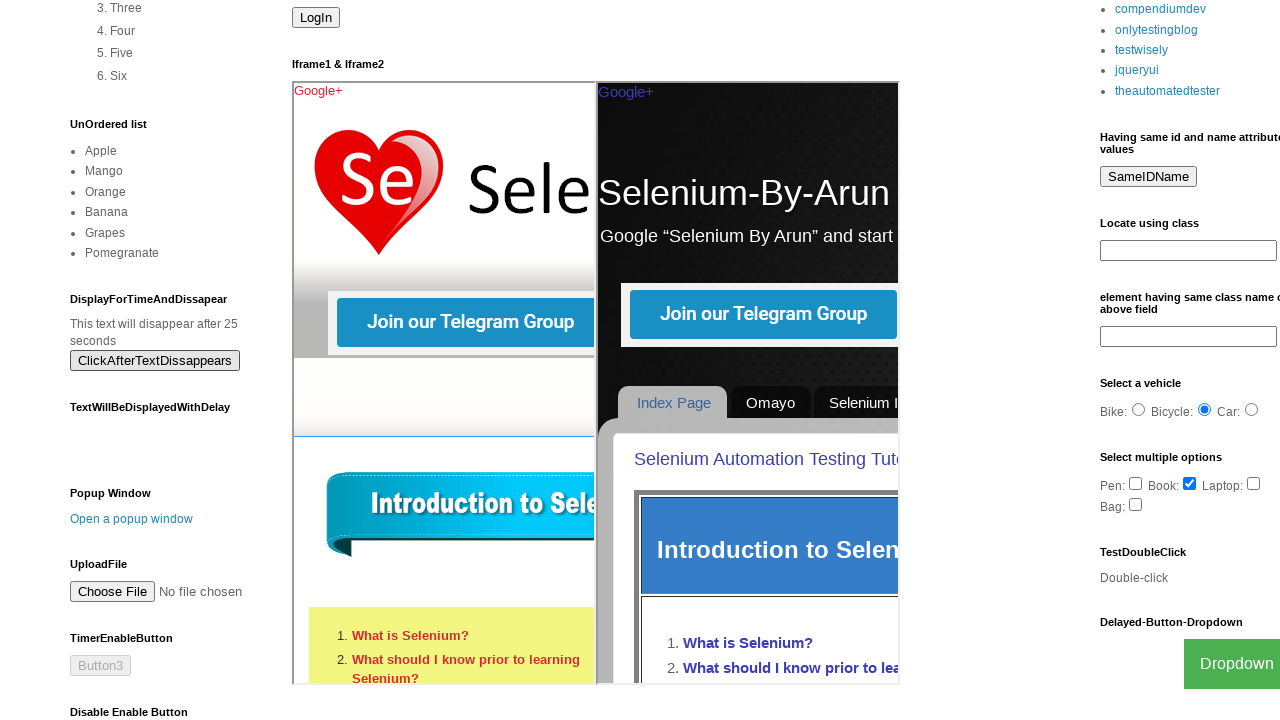

Waited 2 seconds for alert to process
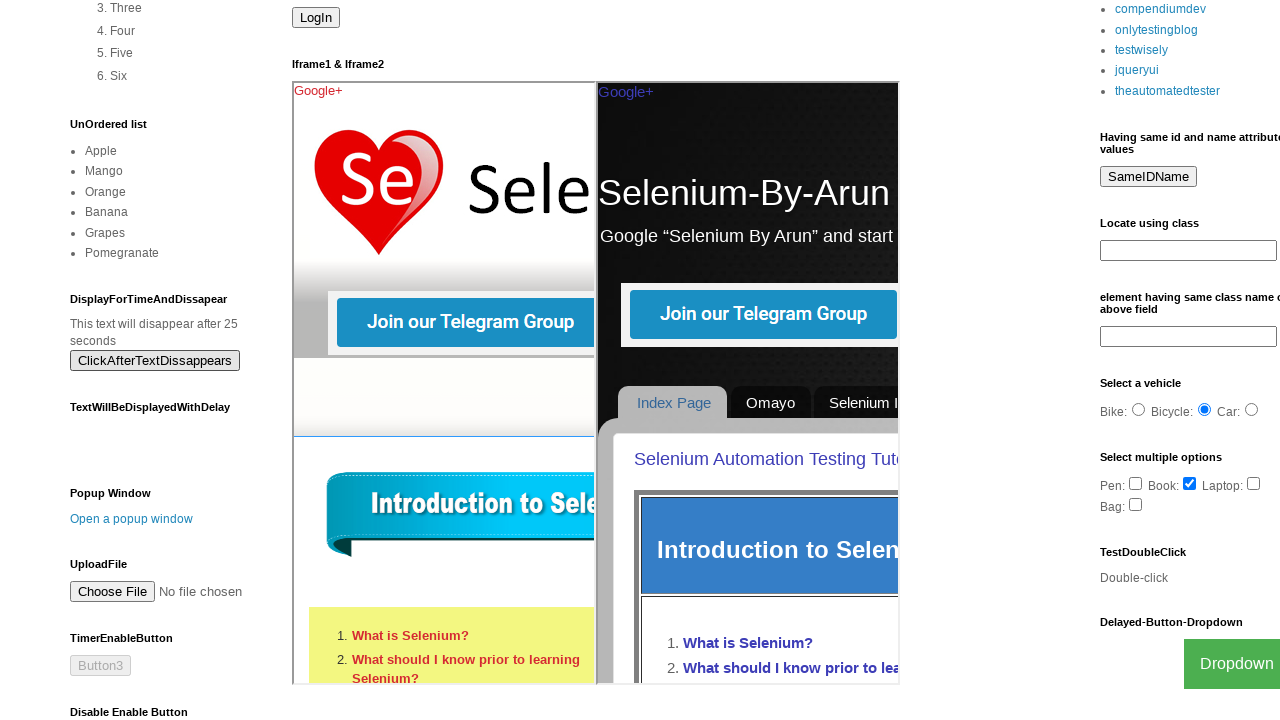

Located all links in LinkList1 section
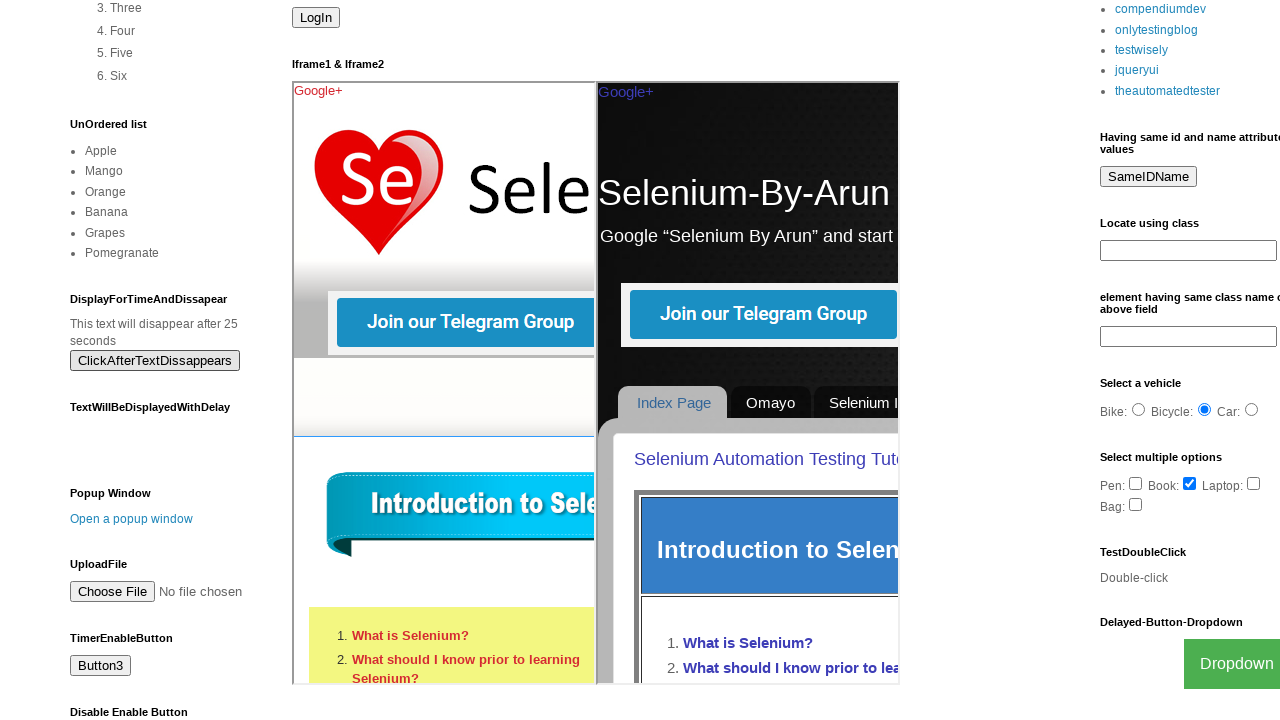

Counted 5 links in LinkList1 section
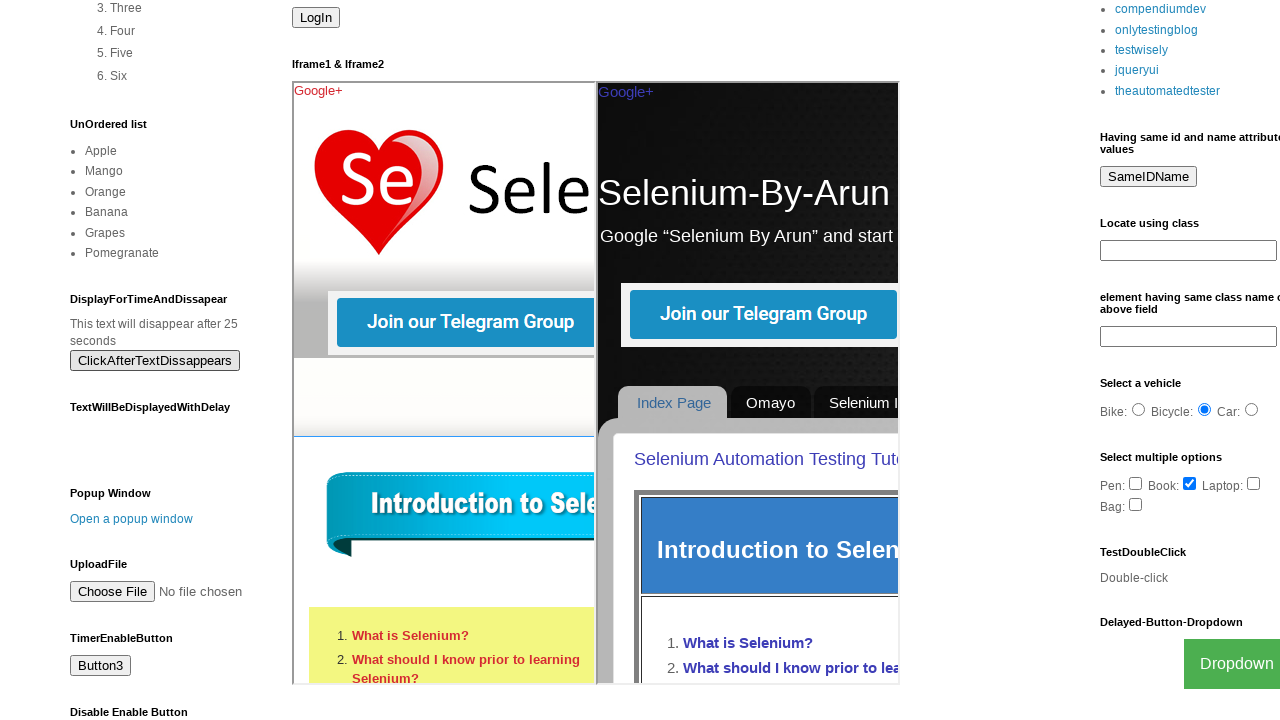

Clicked link 1 in LinkList1 at (1160, 9) on xpath=//div[@id='LinkList1']//a >> nth=0
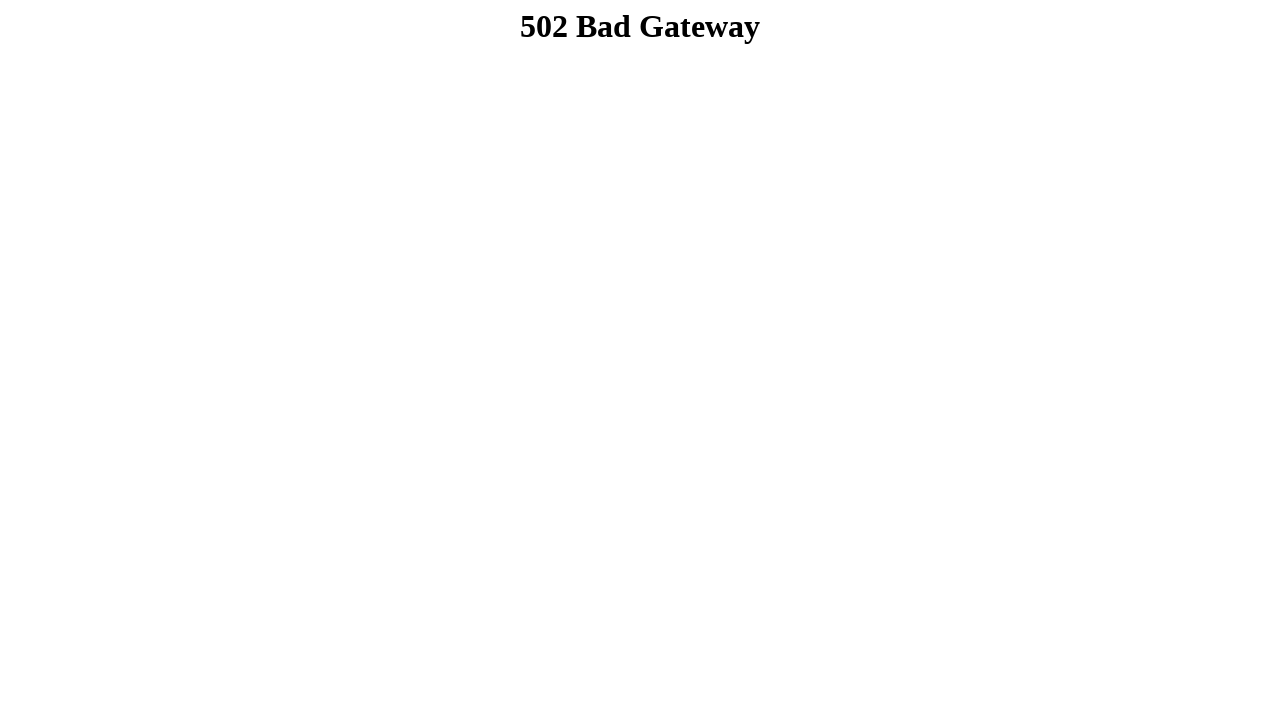

Waited for page to load after clicking link 1
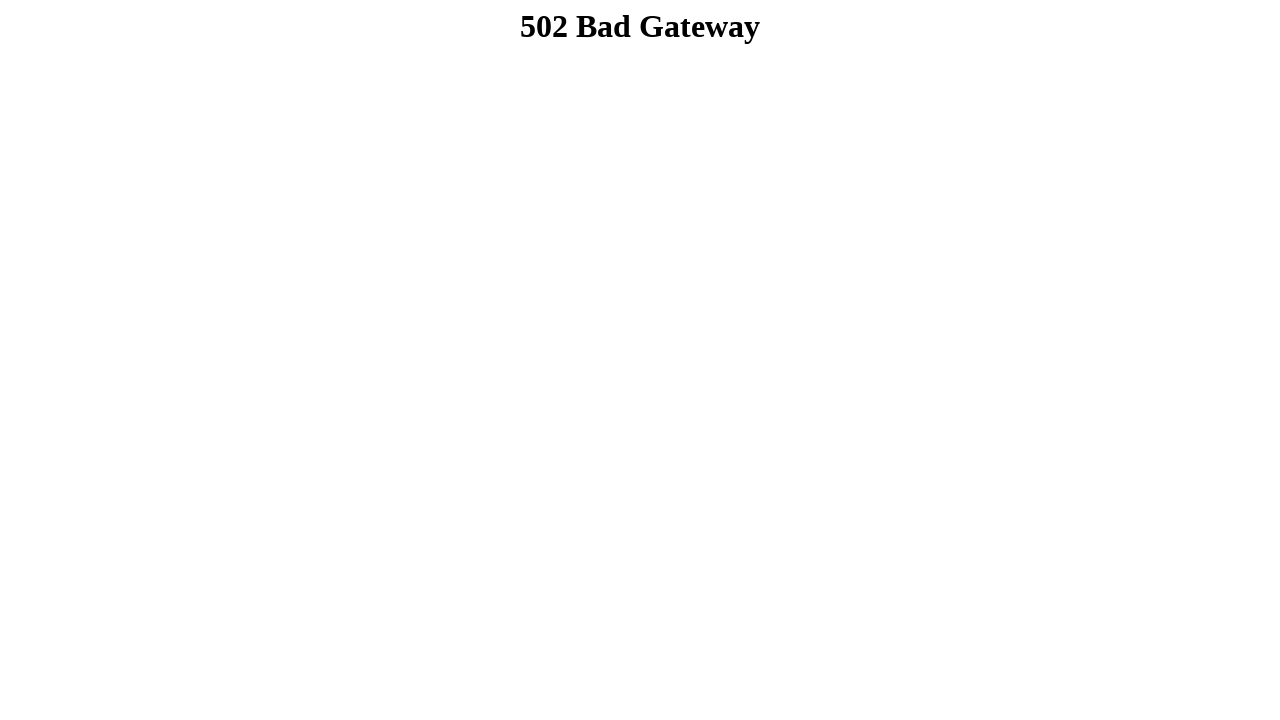

Navigated back from link 1
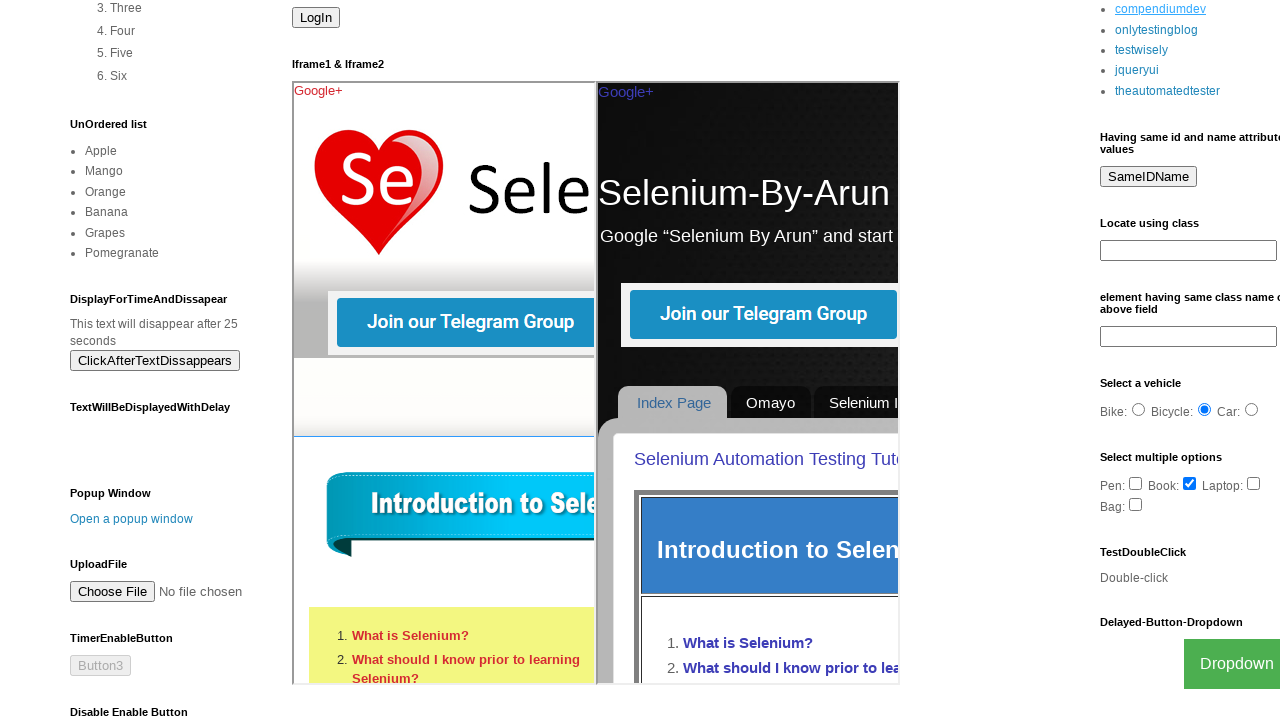

Waited for page to load after navigating back from link 1
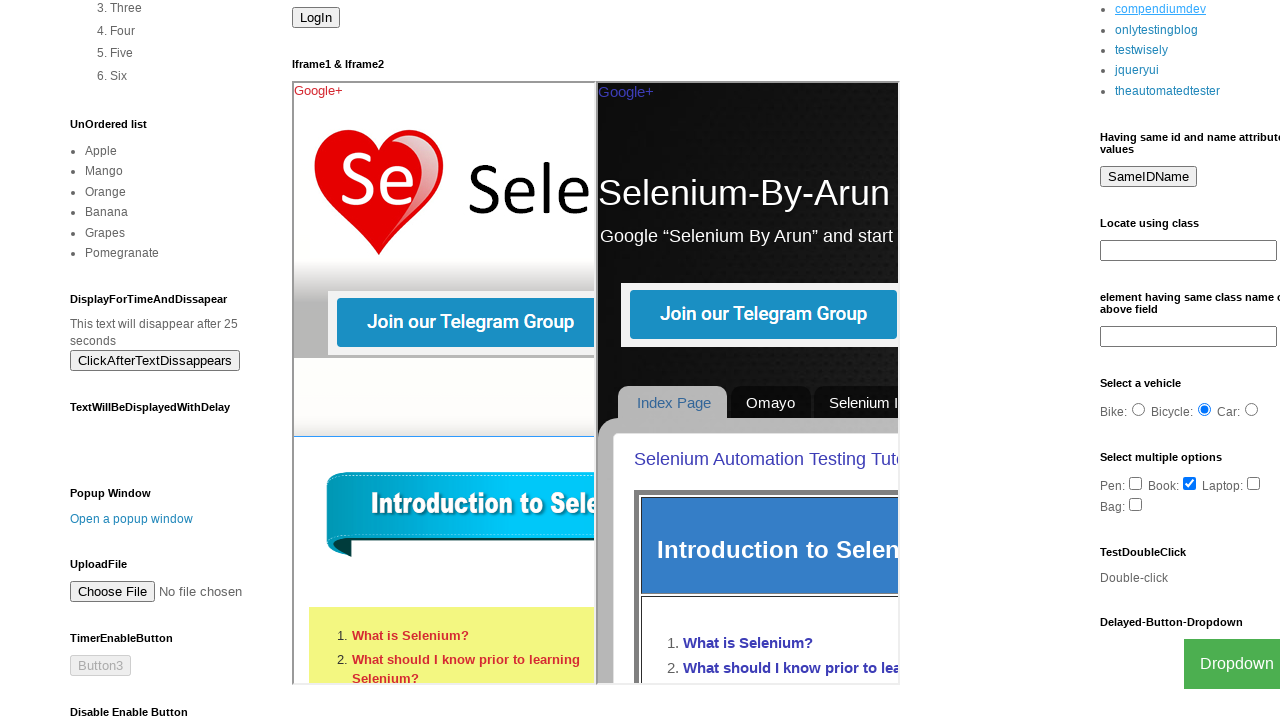

Clicked link 2 in LinkList1 at (1156, 30) on xpath=//div[@id='LinkList1']//a >> nth=1
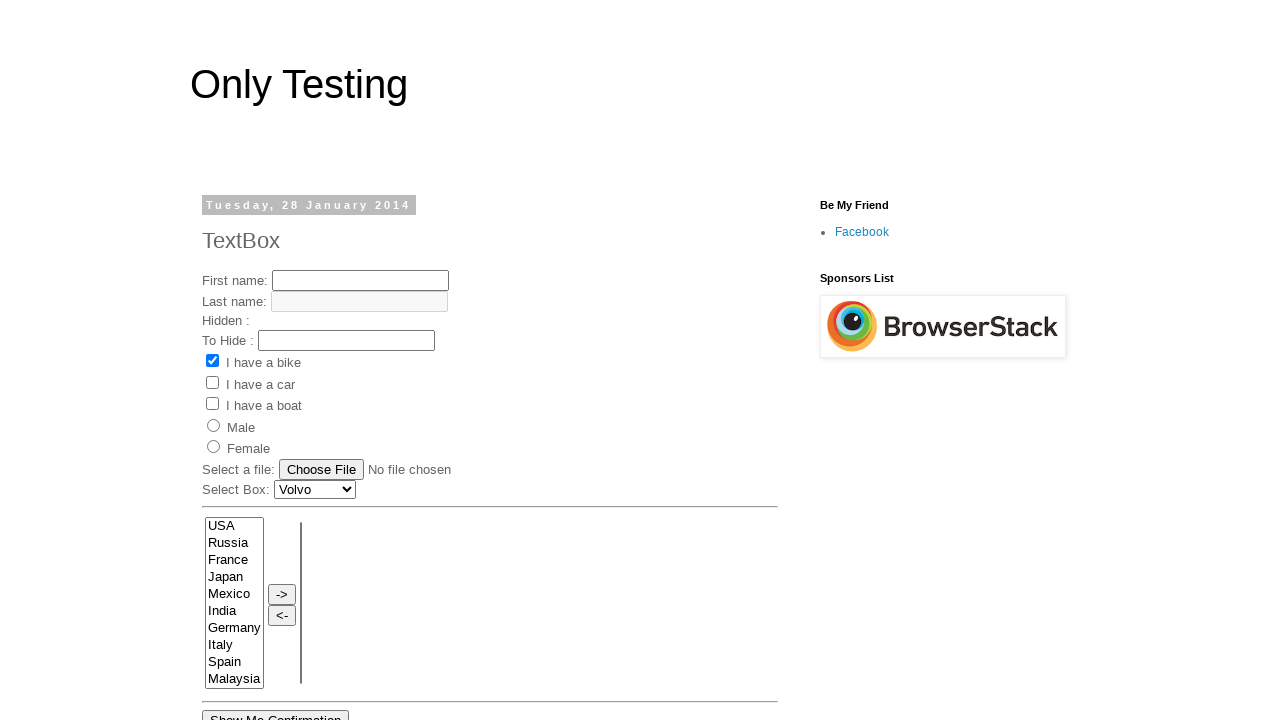

Waited for page to load after clicking link 2
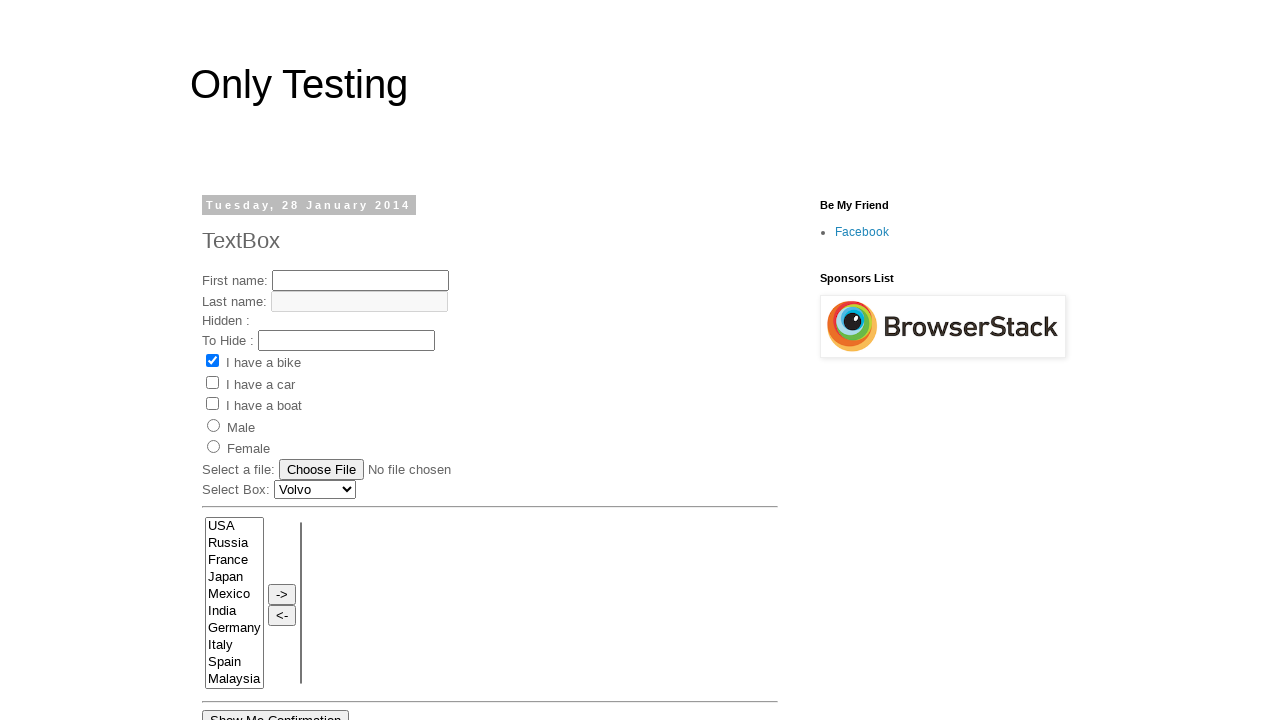

Navigated back from link 2
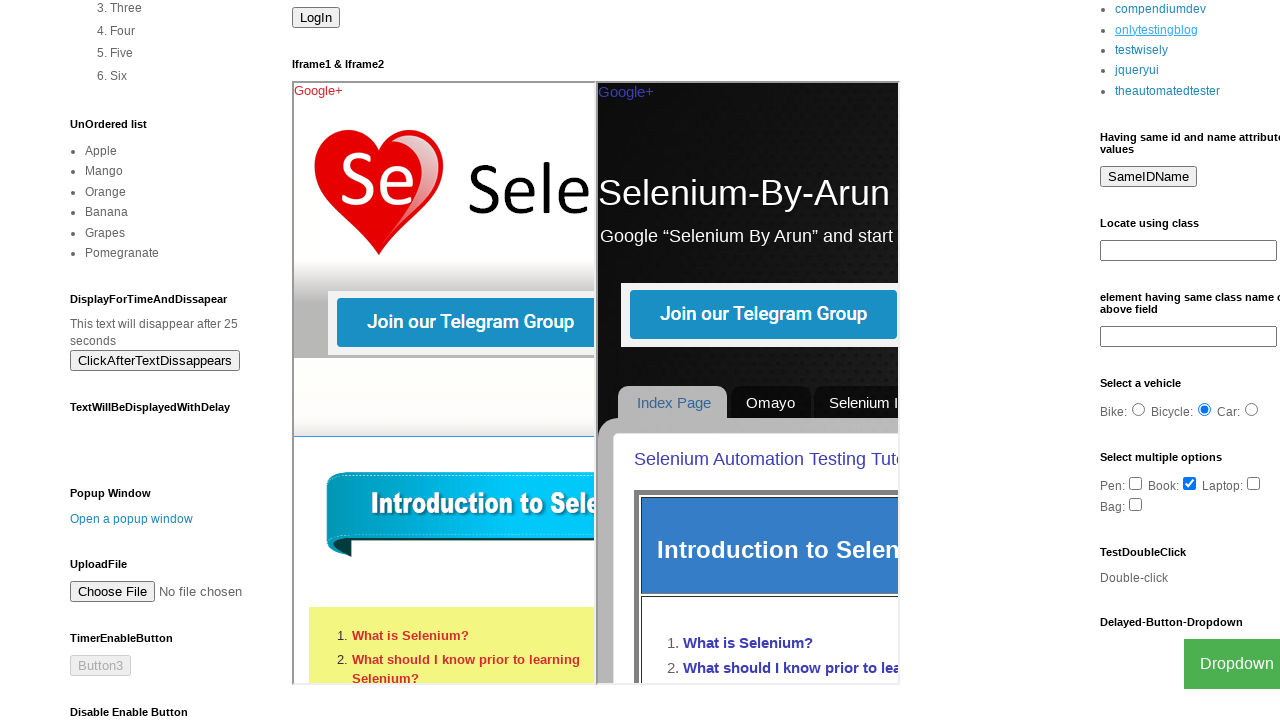

Waited for page to load after navigating back from link 2
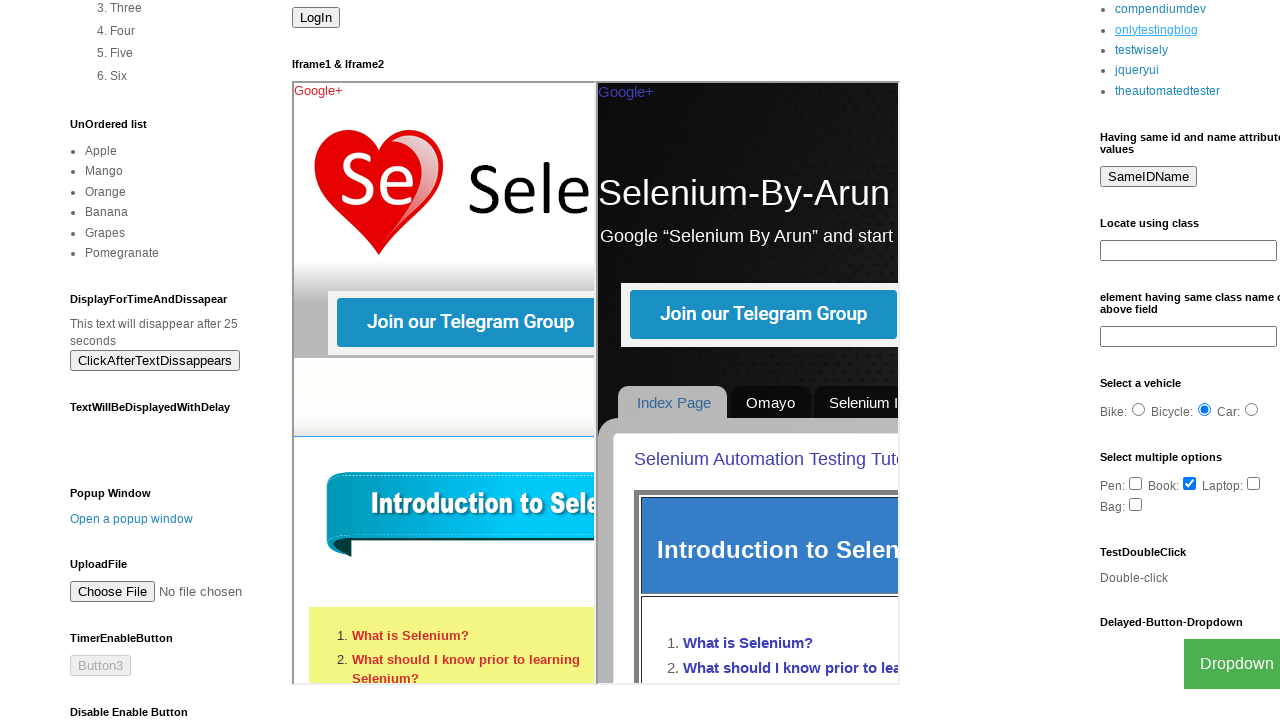

Clicked link 3 in LinkList1 at (1142, 50) on xpath=//div[@id='LinkList1']//a >> nth=2
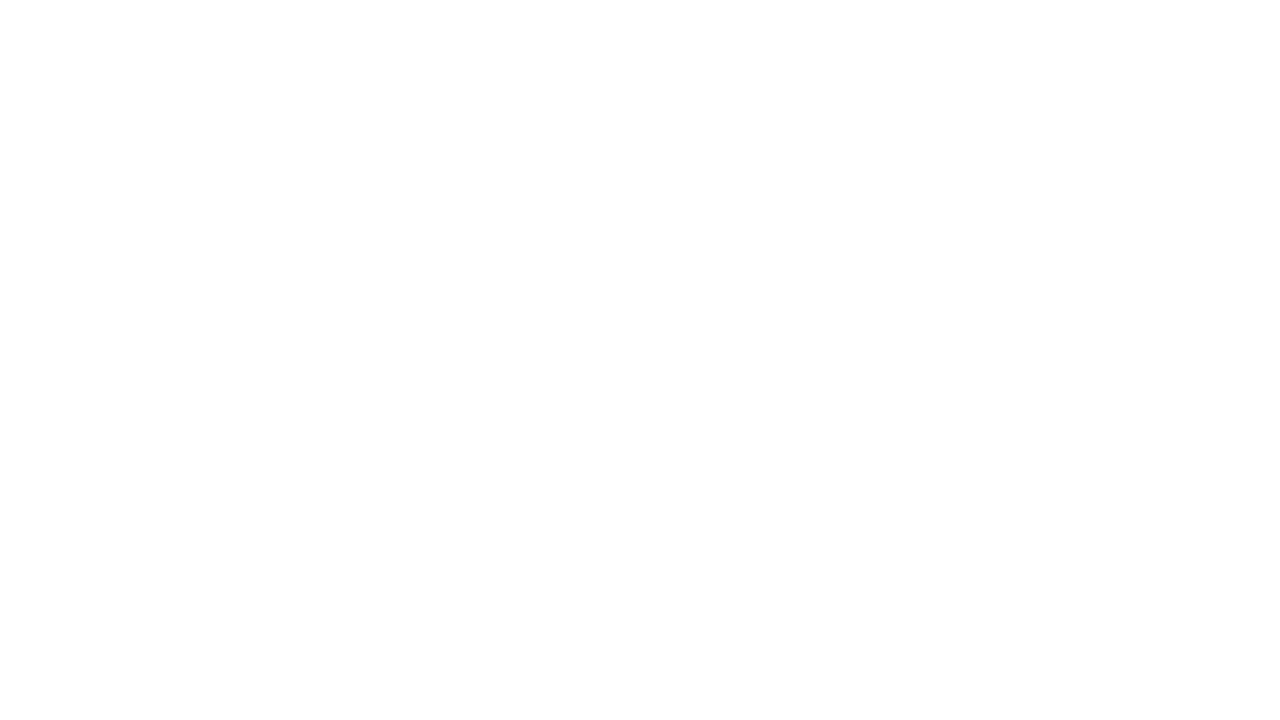

Waited for page to load after clicking link 3
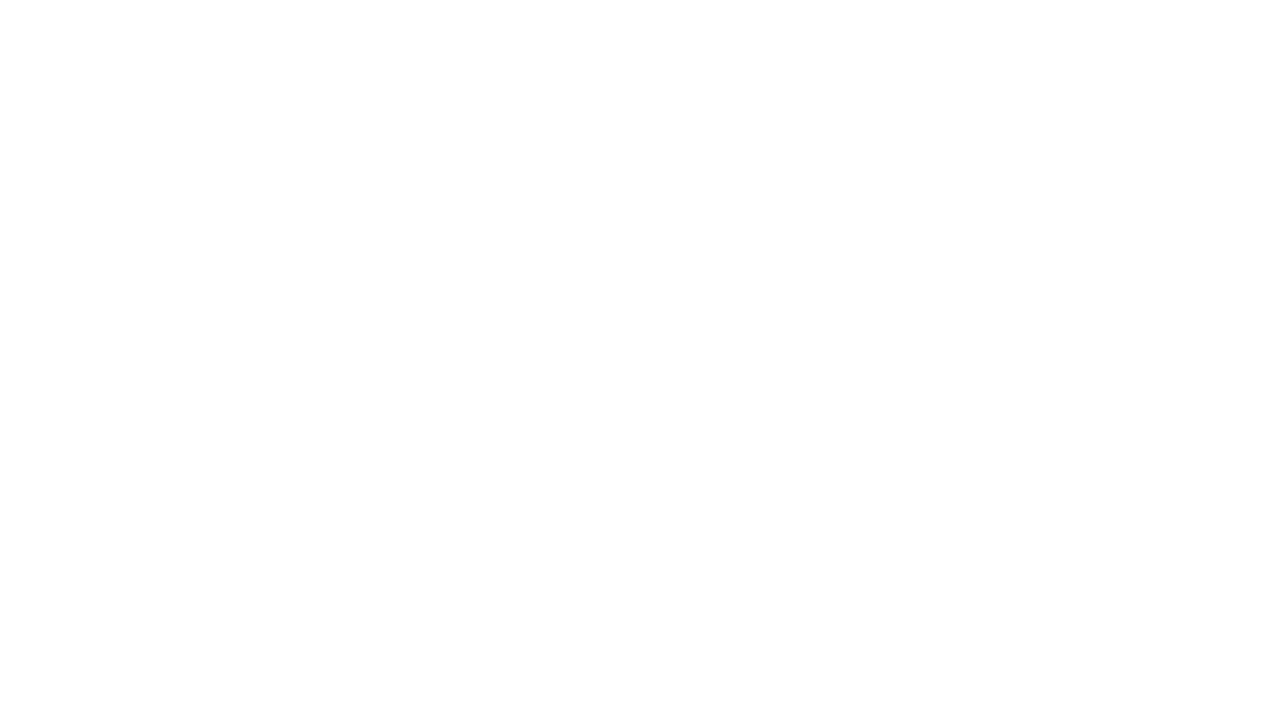

Navigated back from link 3
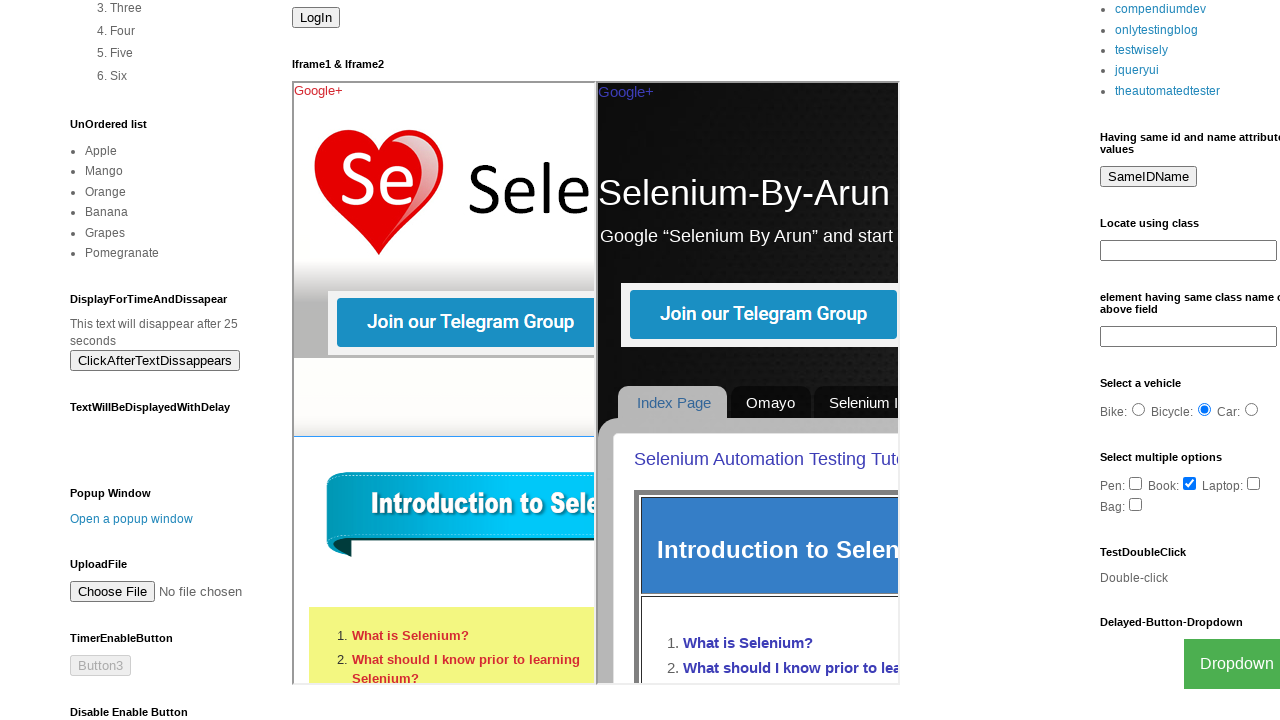

Waited for page to load after navigating back from link 3
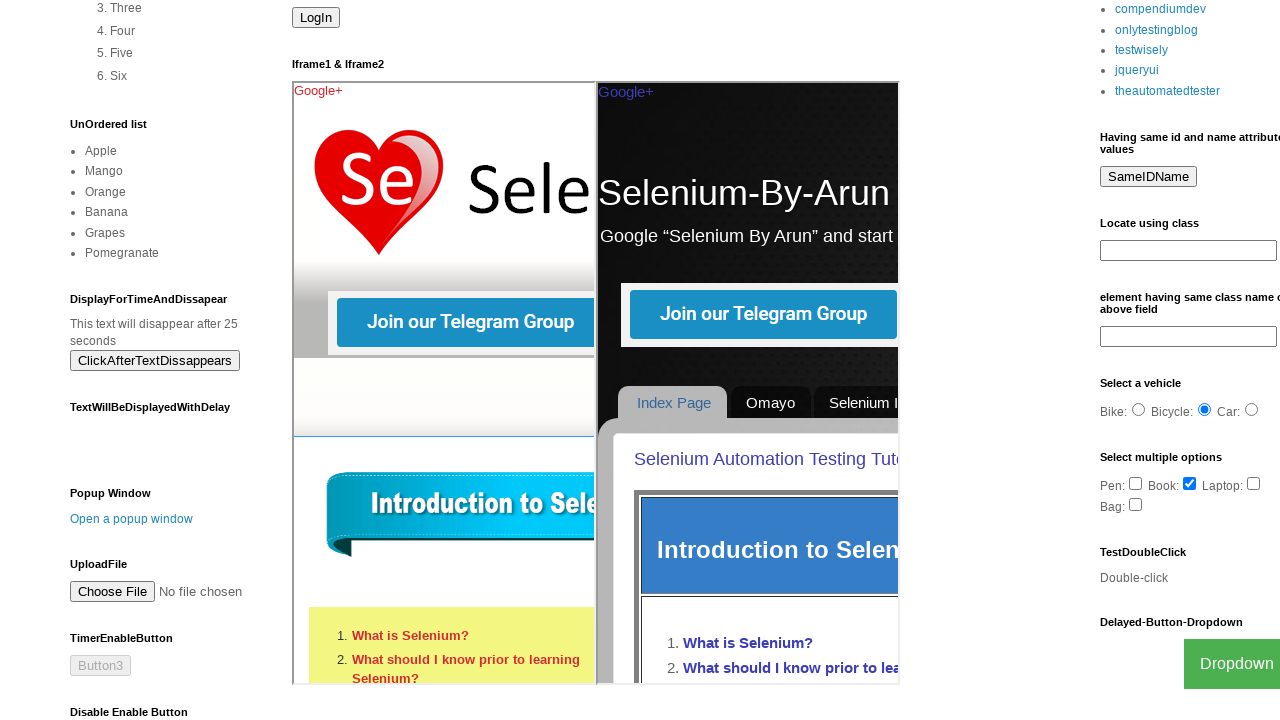

Clicked link 4 in LinkList1 at (1137, 70) on xpath=//div[@id='LinkList1']//a >> nth=3
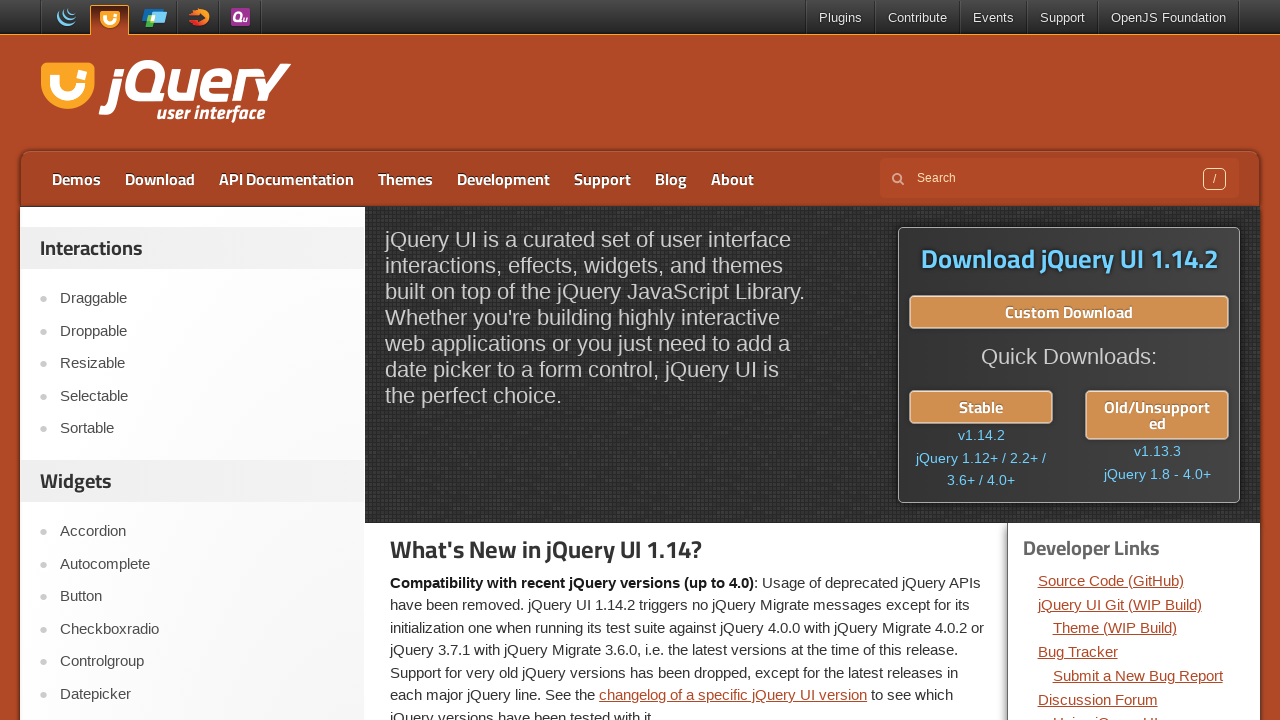

Waited for page to load after clicking link 4
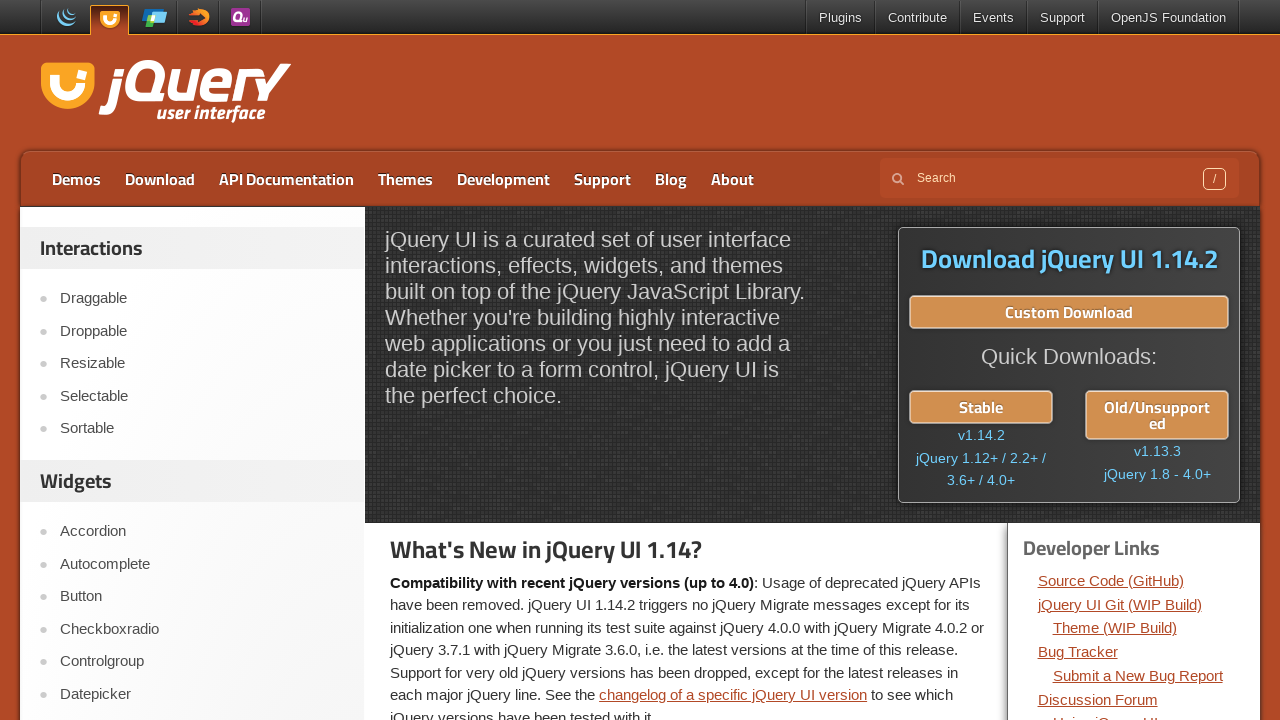

Navigated back from link 4
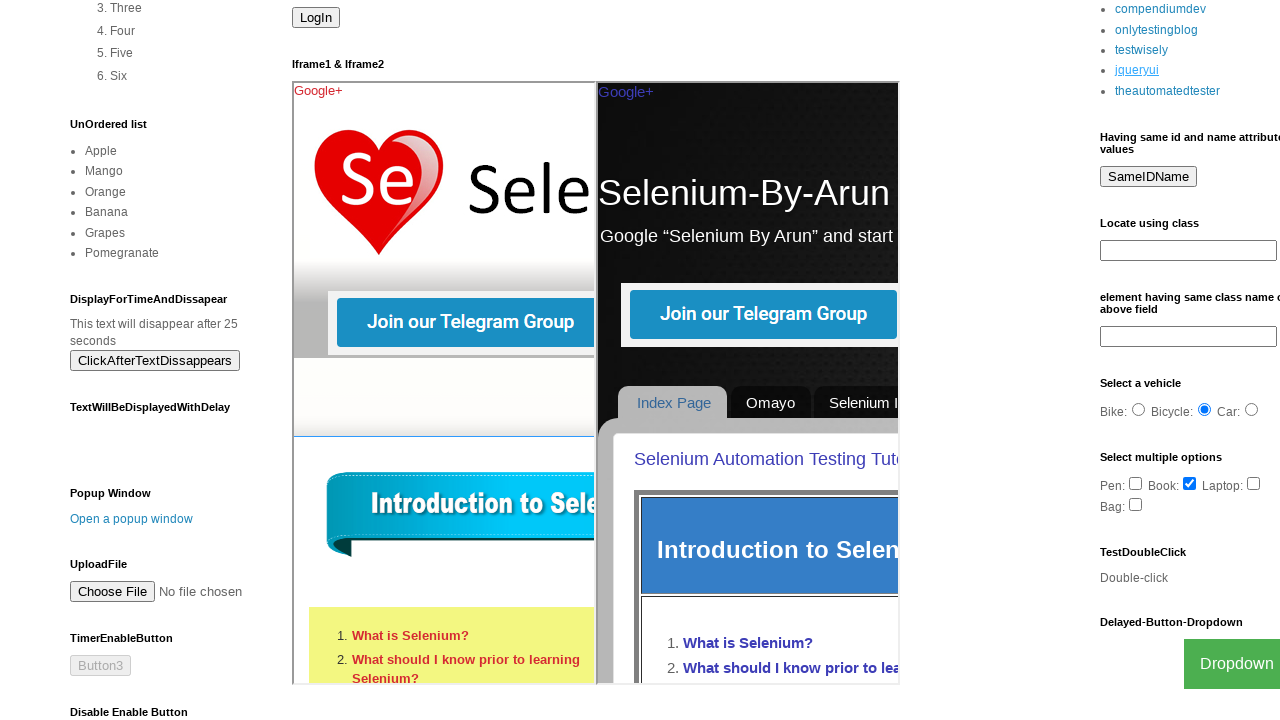

Waited for page to load after navigating back from link 4
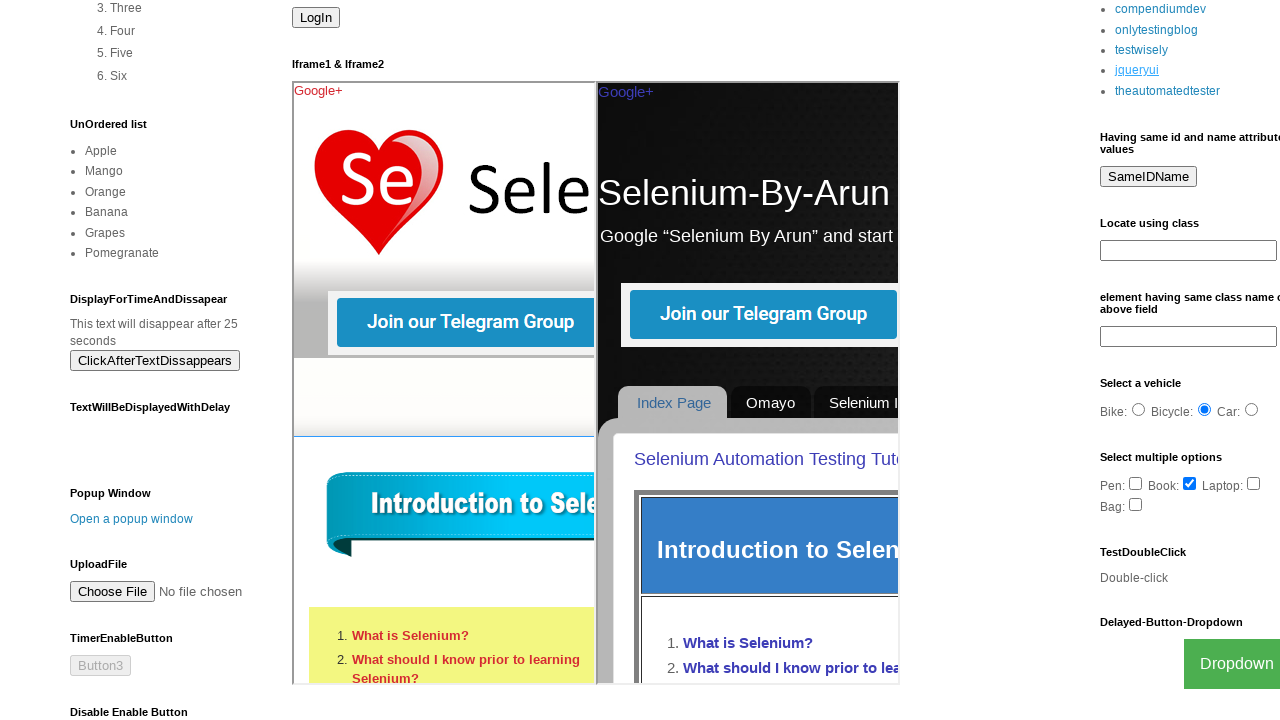

Clicked link 5 in LinkList1 at (1168, 91) on xpath=//div[@id='LinkList1']//a >> nth=4
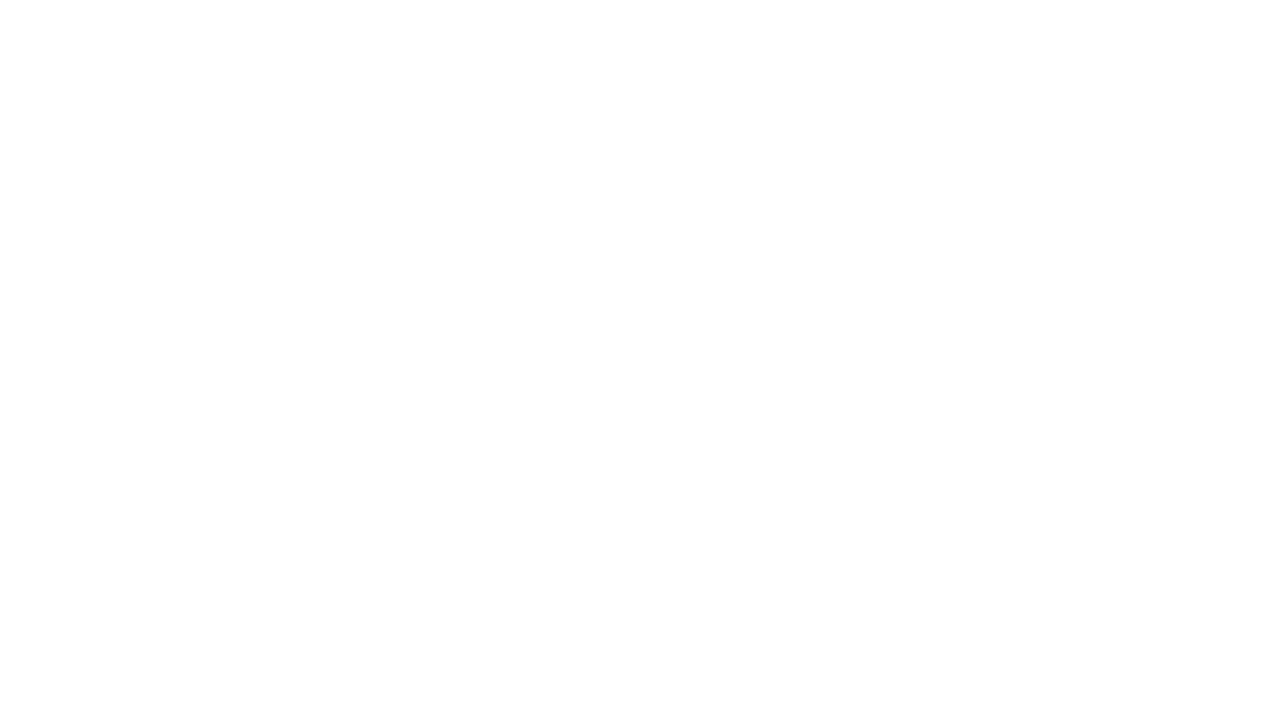

Waited for page to load after clicking link 5
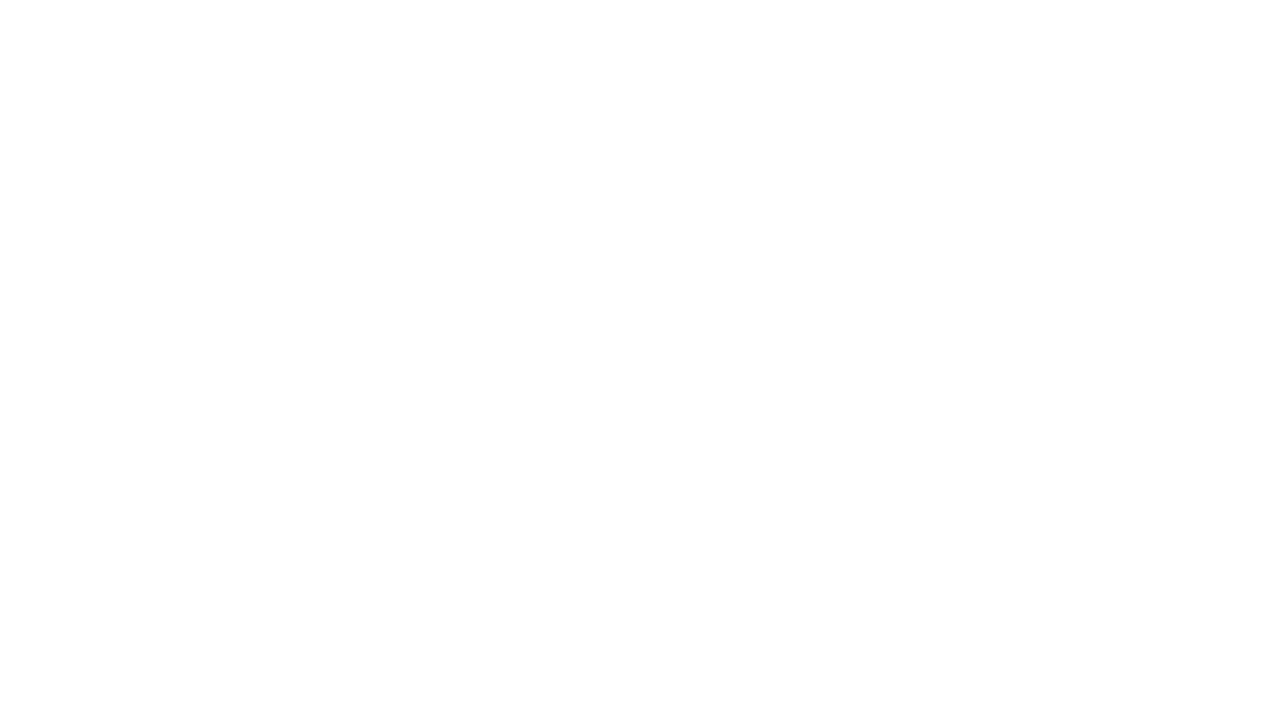

Navigated back from link 5
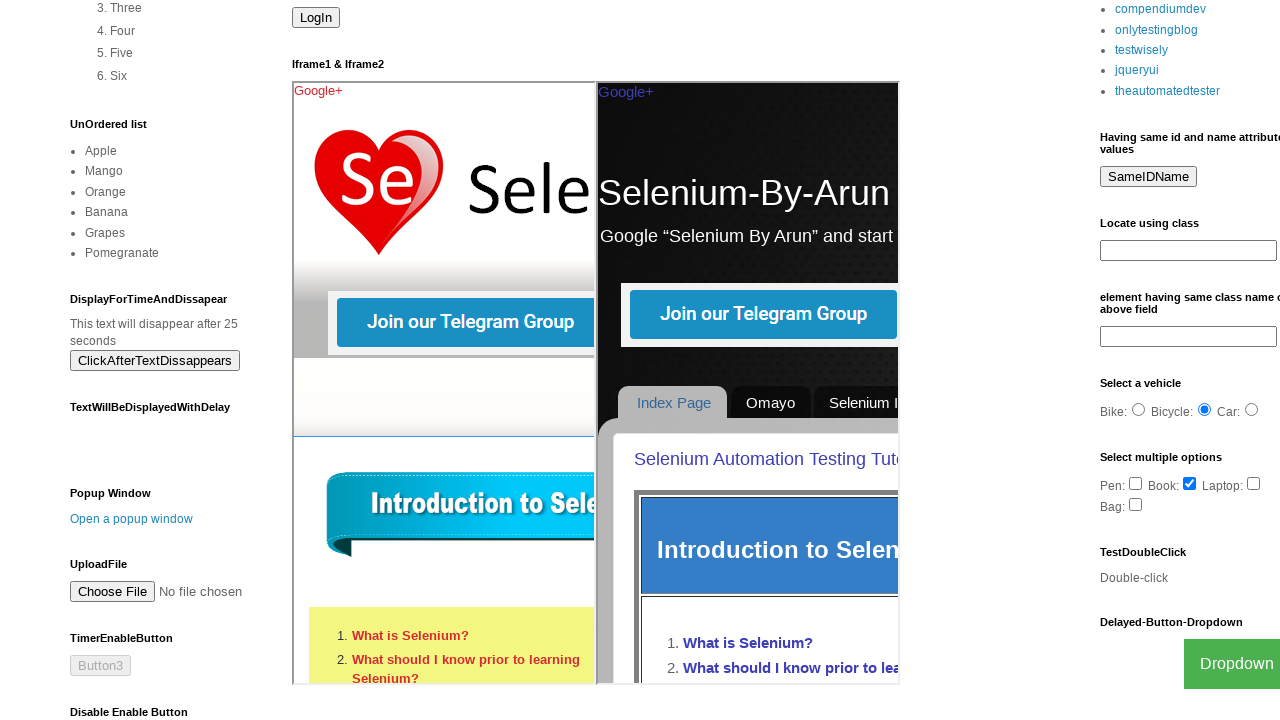

Waited for page to load after navigating back from link 5
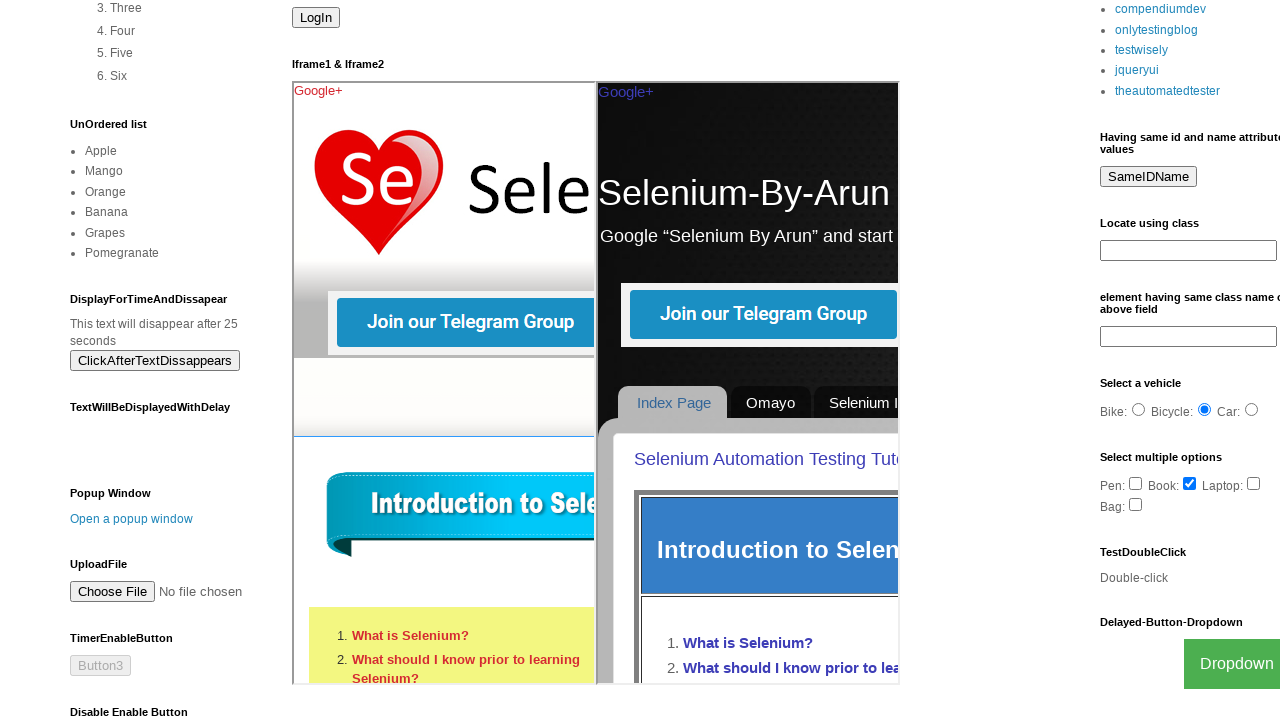

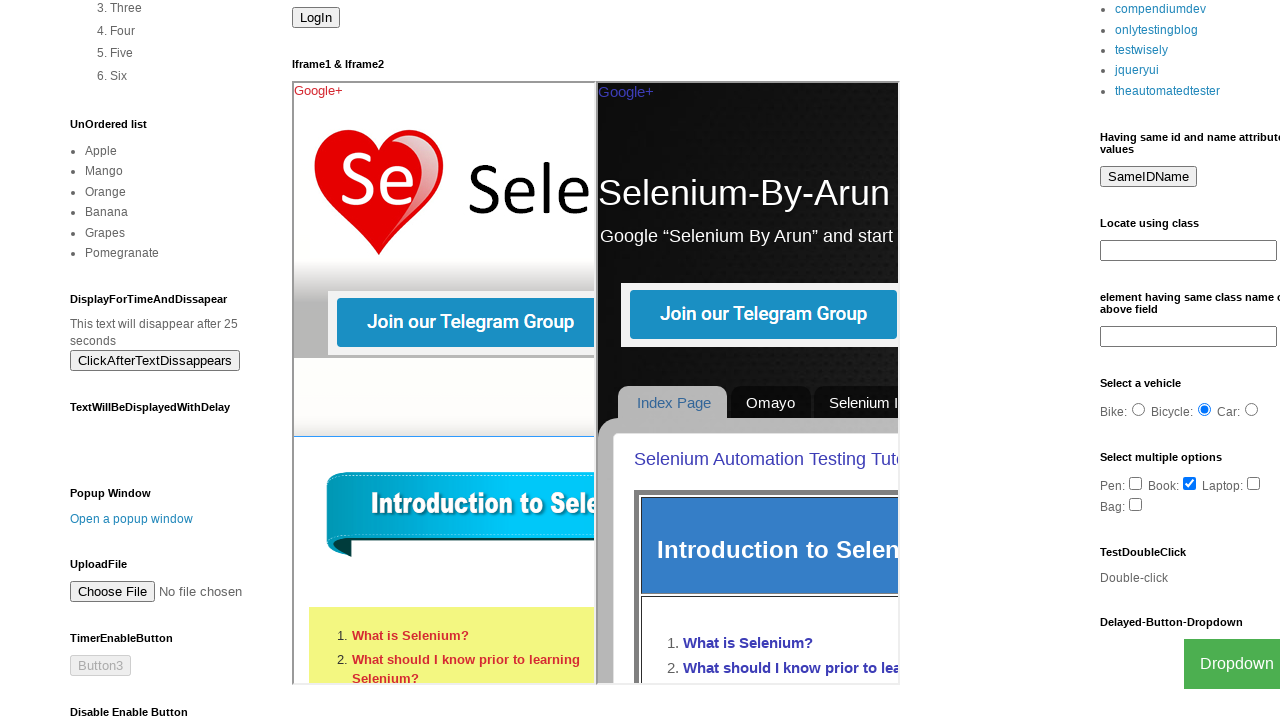